Tests sorting the Due column in ascending order on table2 using semantic class selectors for better maintainability

Starting URL: http://the-internet.herokuapp.com/tables

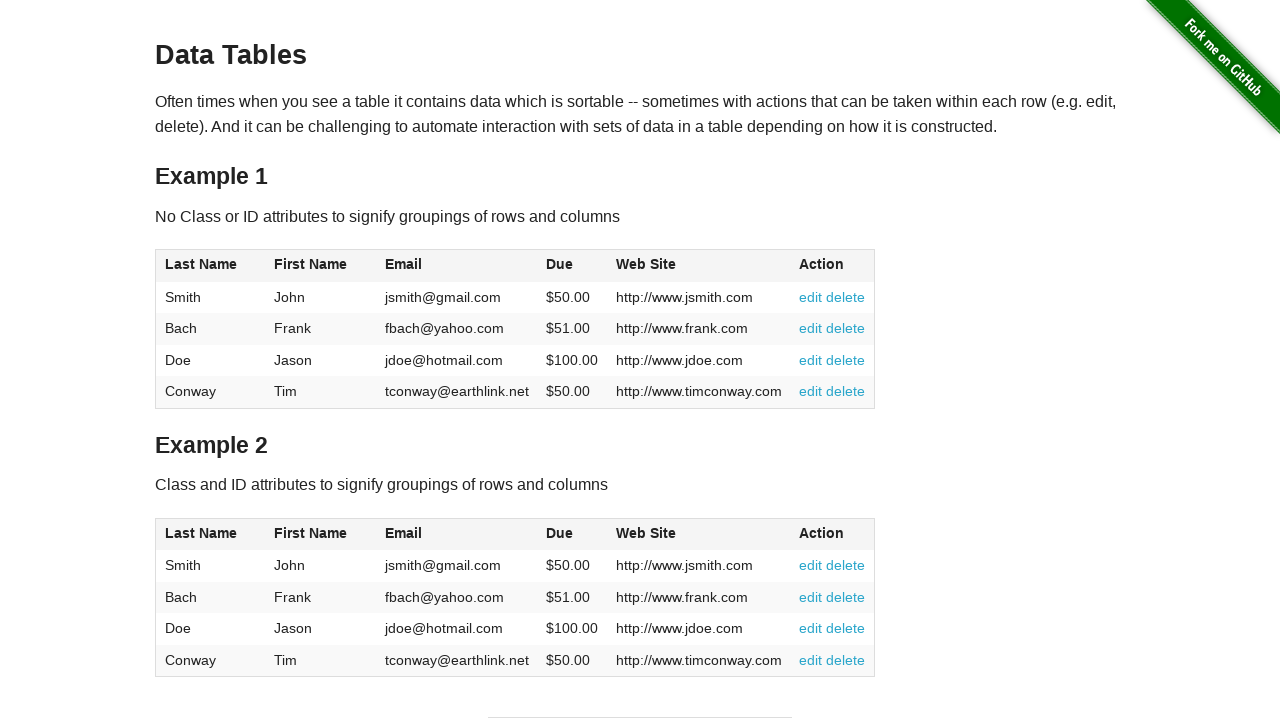

Clicked the Due column header in table2 to sort at (560, 533) on #table2 thead .dues
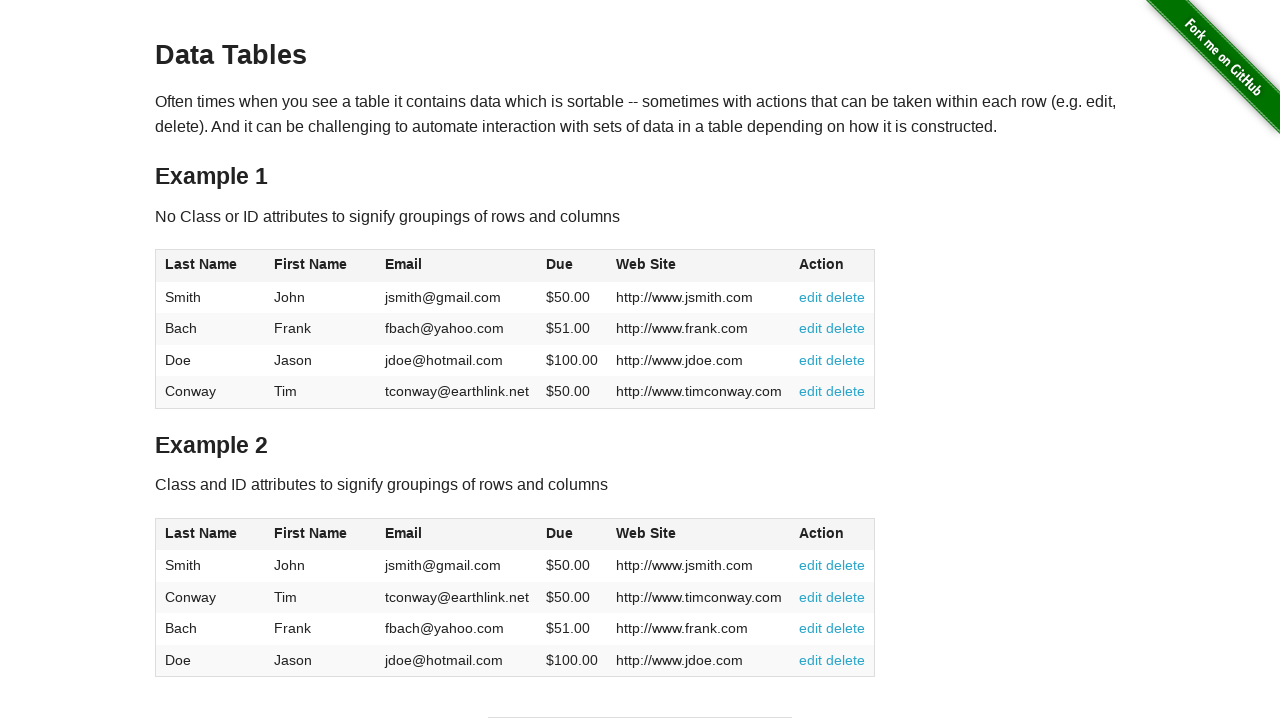

Verified table2 body Due column data is present
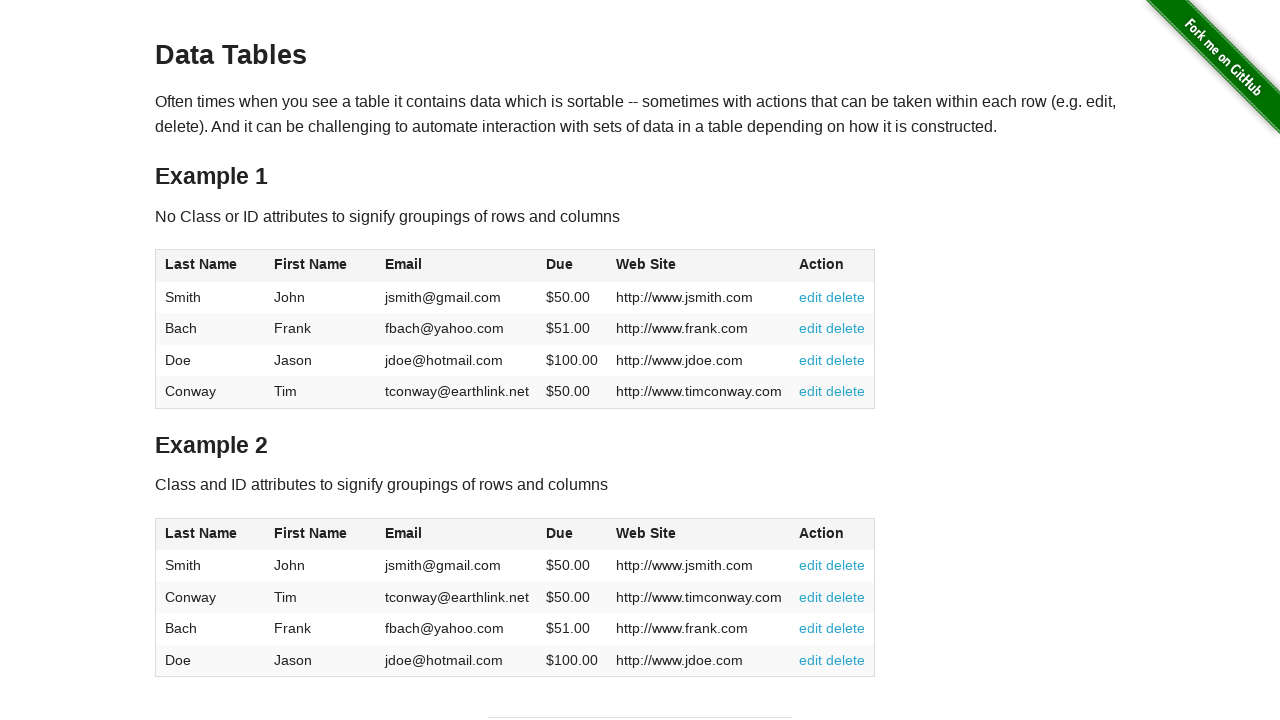

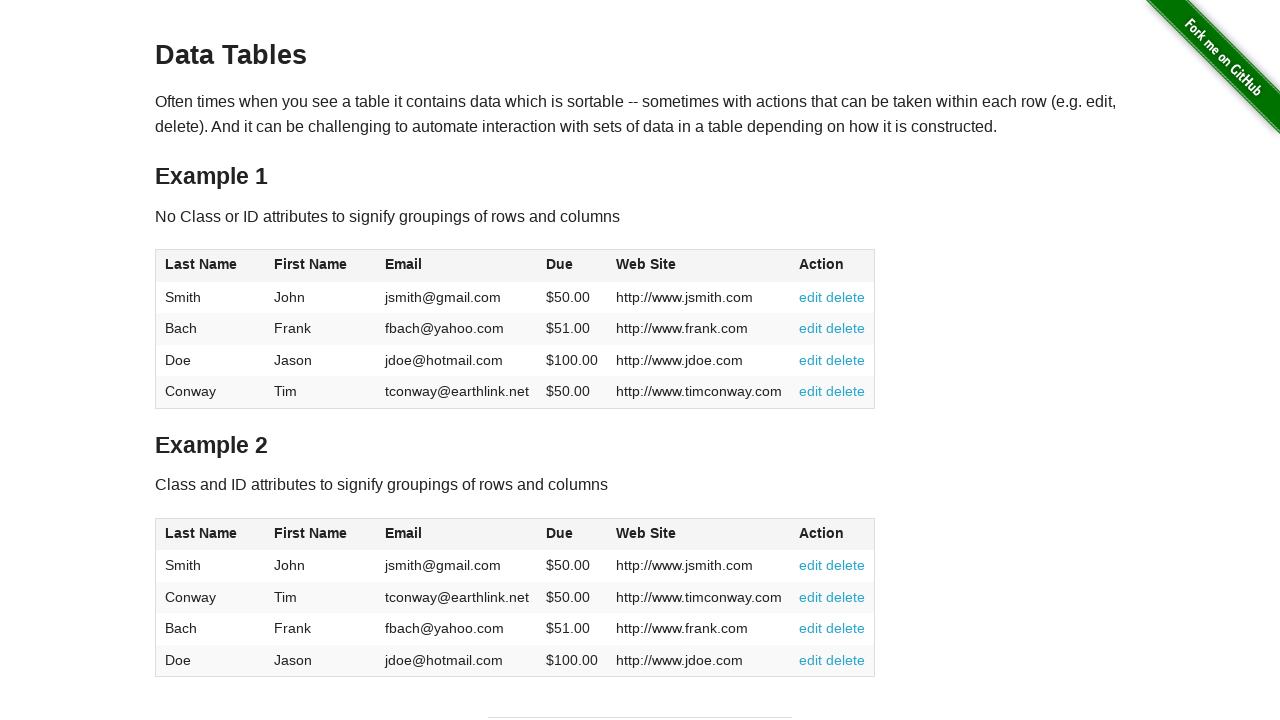